Tests the Bootstrap checkout form example by filling out billing information (name, address, email), selecting country and state from dropdowns, entering payment details (credit card info), and submitting the form.

Starting URL: https://getbootstrap.com/docs/4.0/examples/checkout/

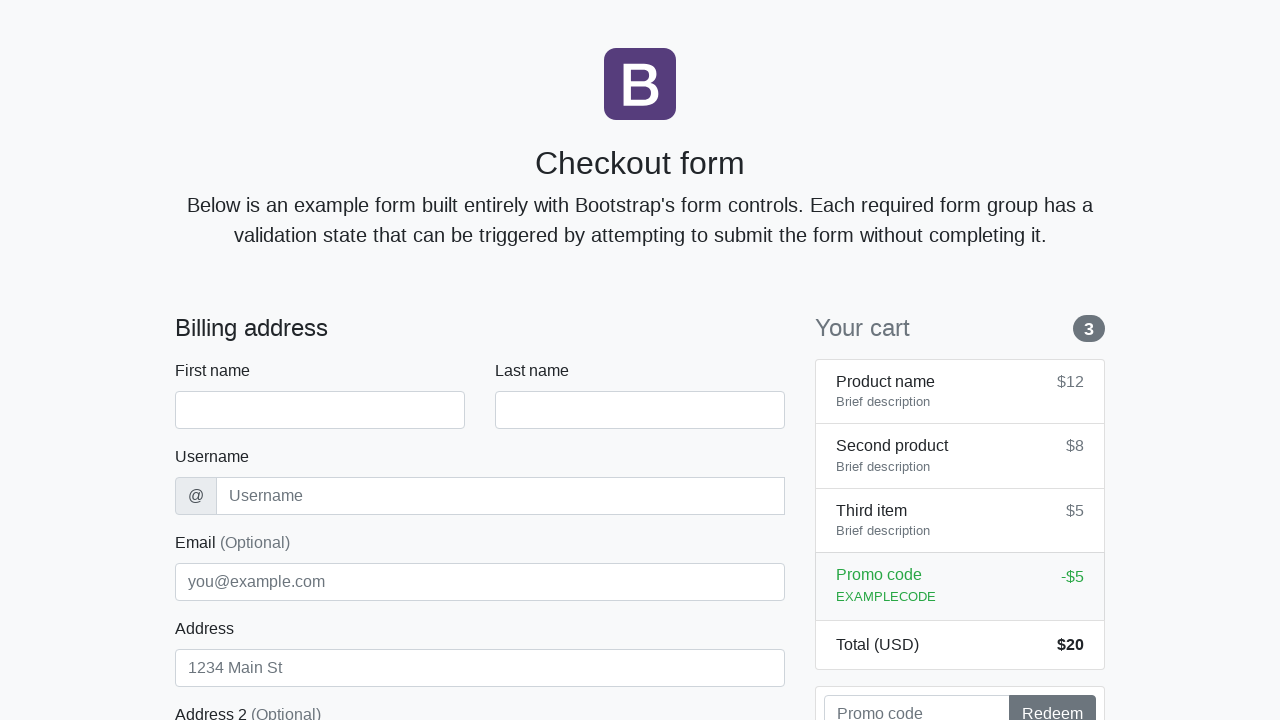

Waited for checkout form to load (firstName field visible)
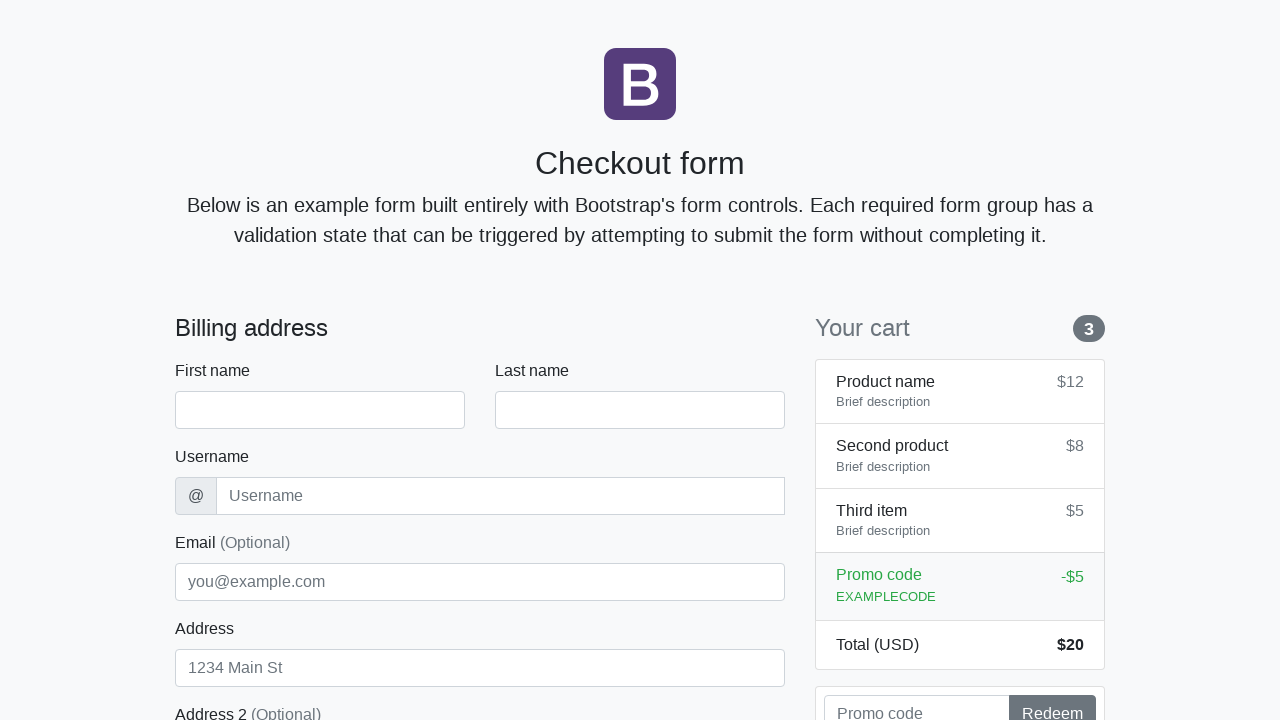

Filled first name field with 'Marcus' on #firstName
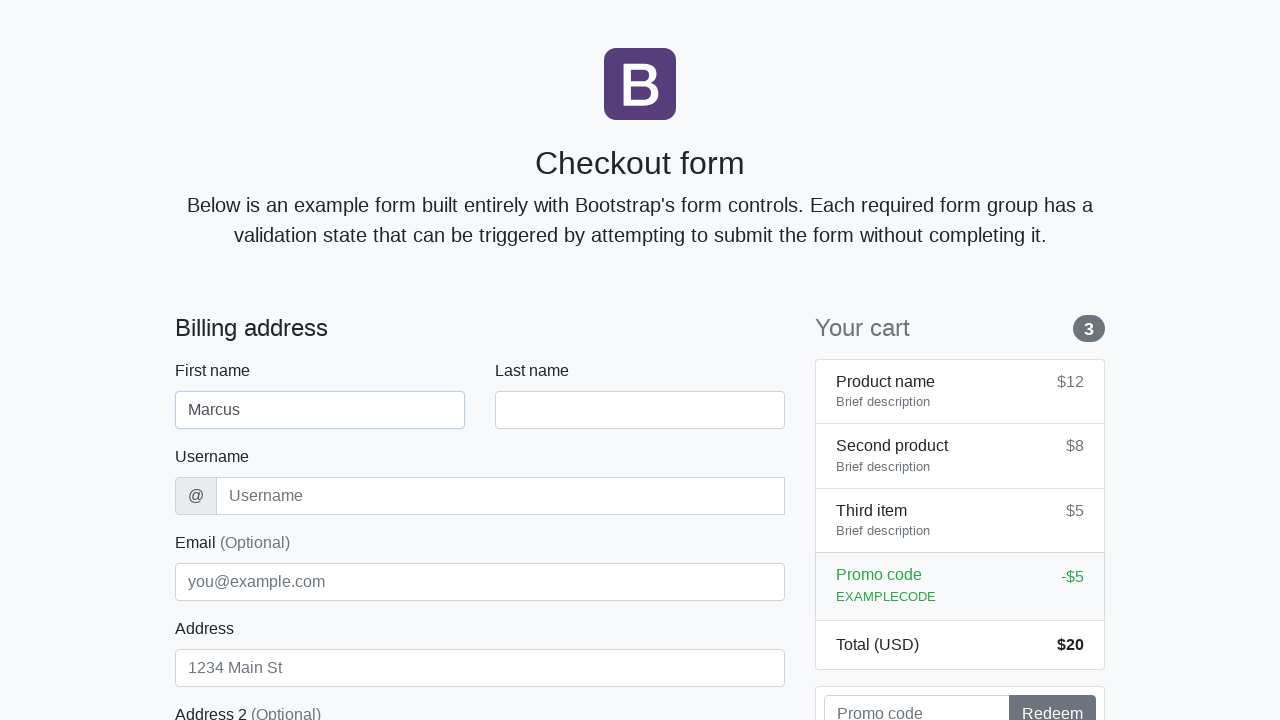

Filled last name field with 'Thompson' on #lastName
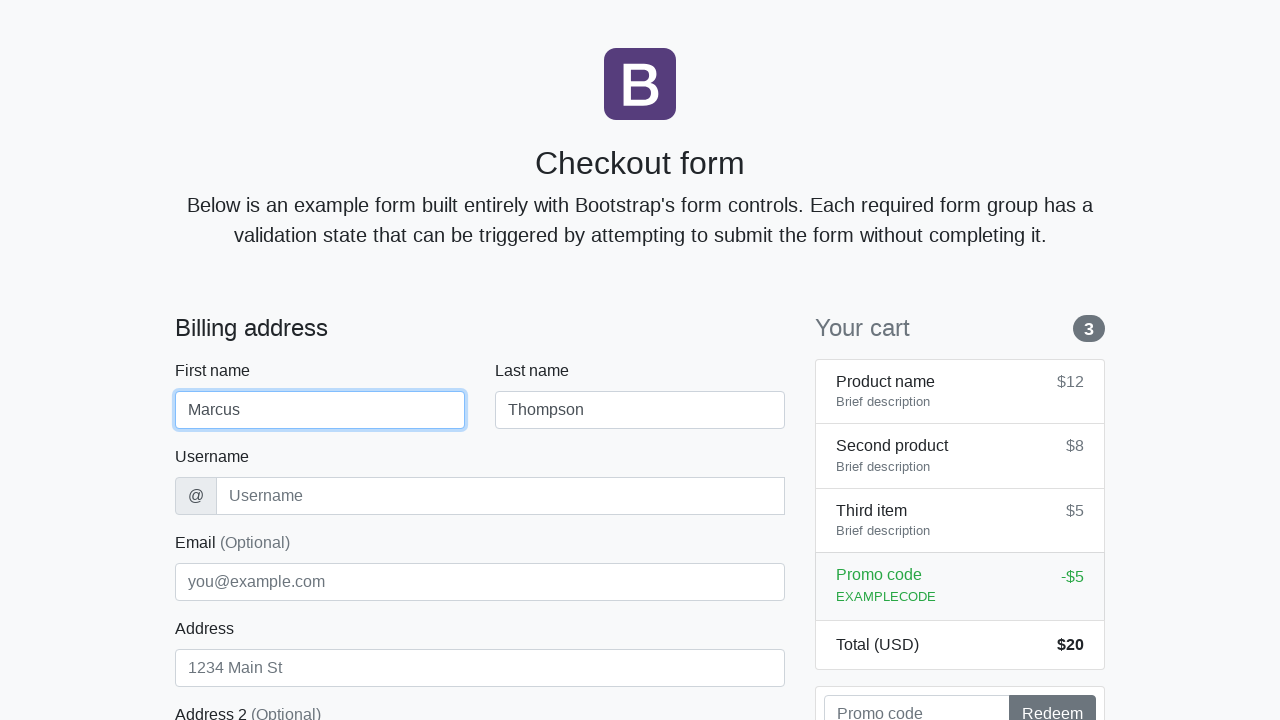

Filled username field with 'mthompson42' on #username
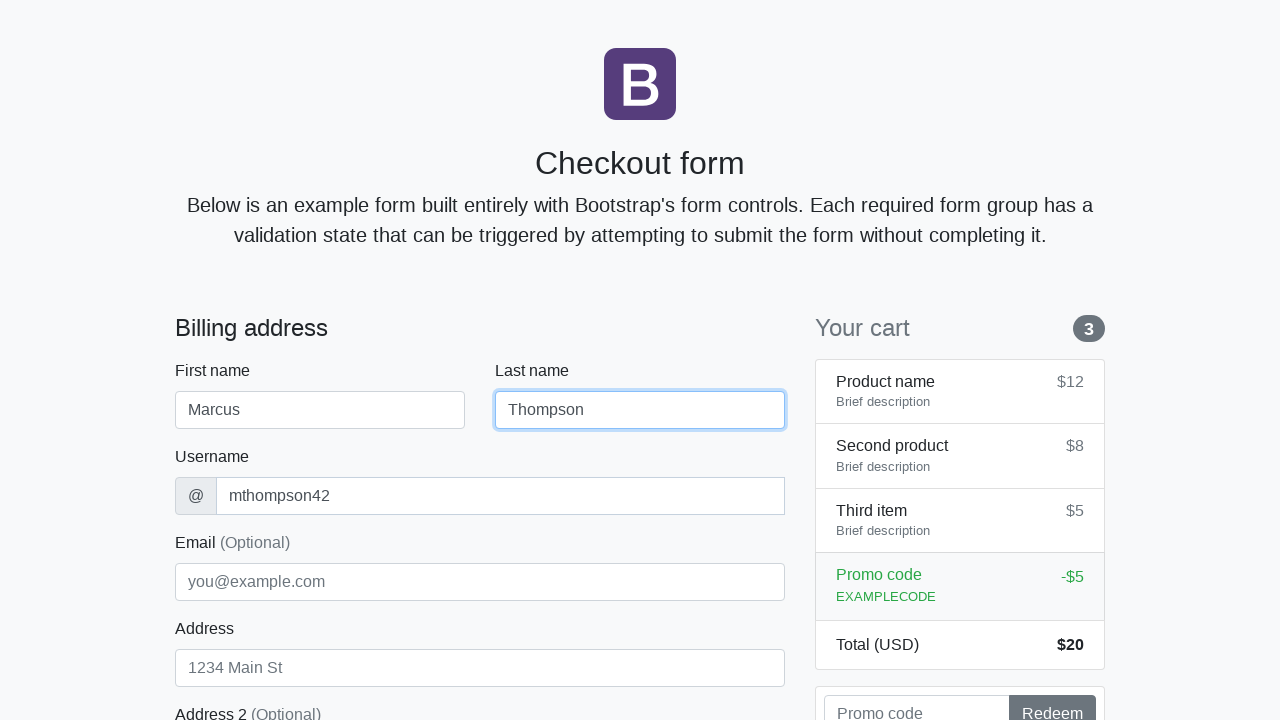

Filled address field with '742 Oak Avenue' on #address
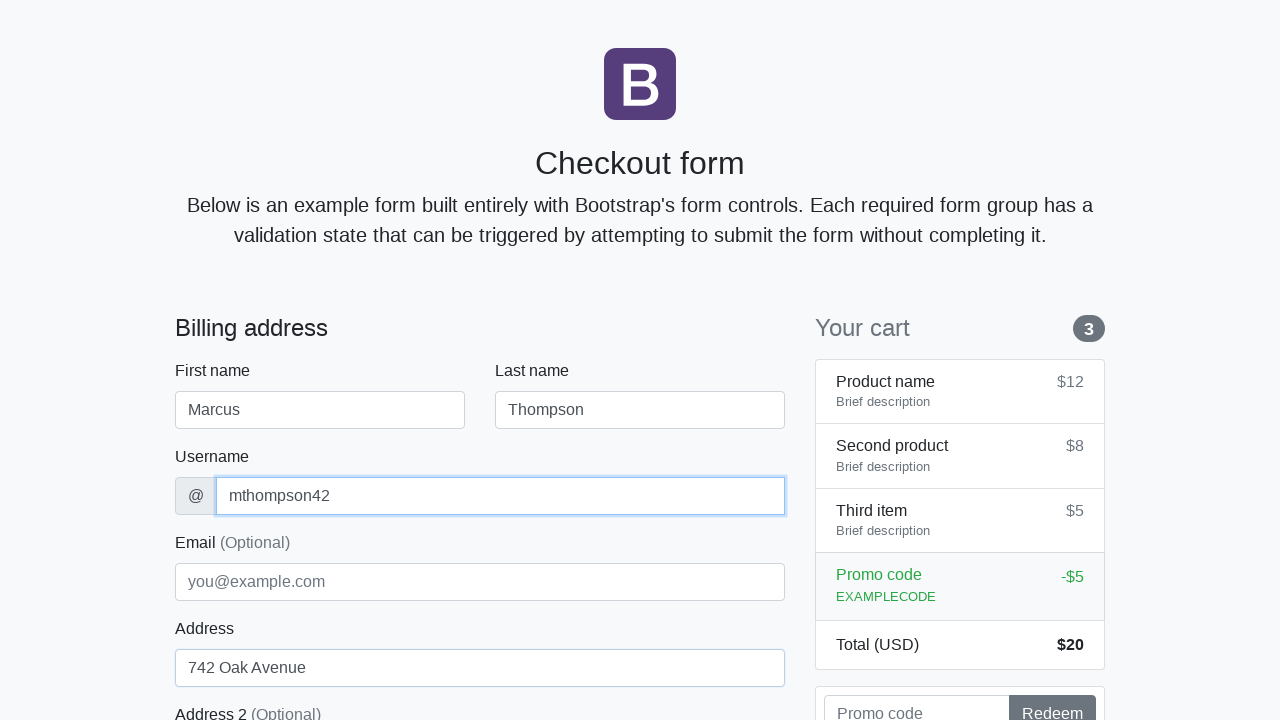

Filled email field with 'marcus.thompson@example.com' on #email
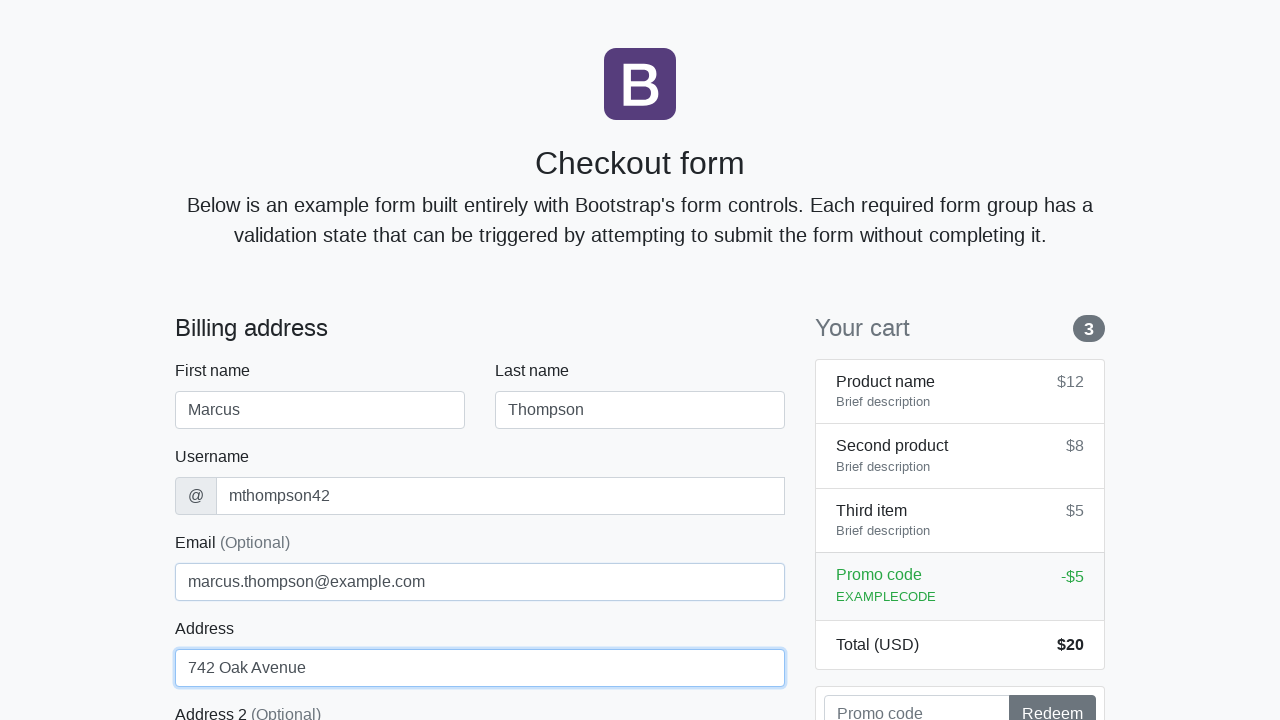

Selected 'United States' from country dropdown on #country
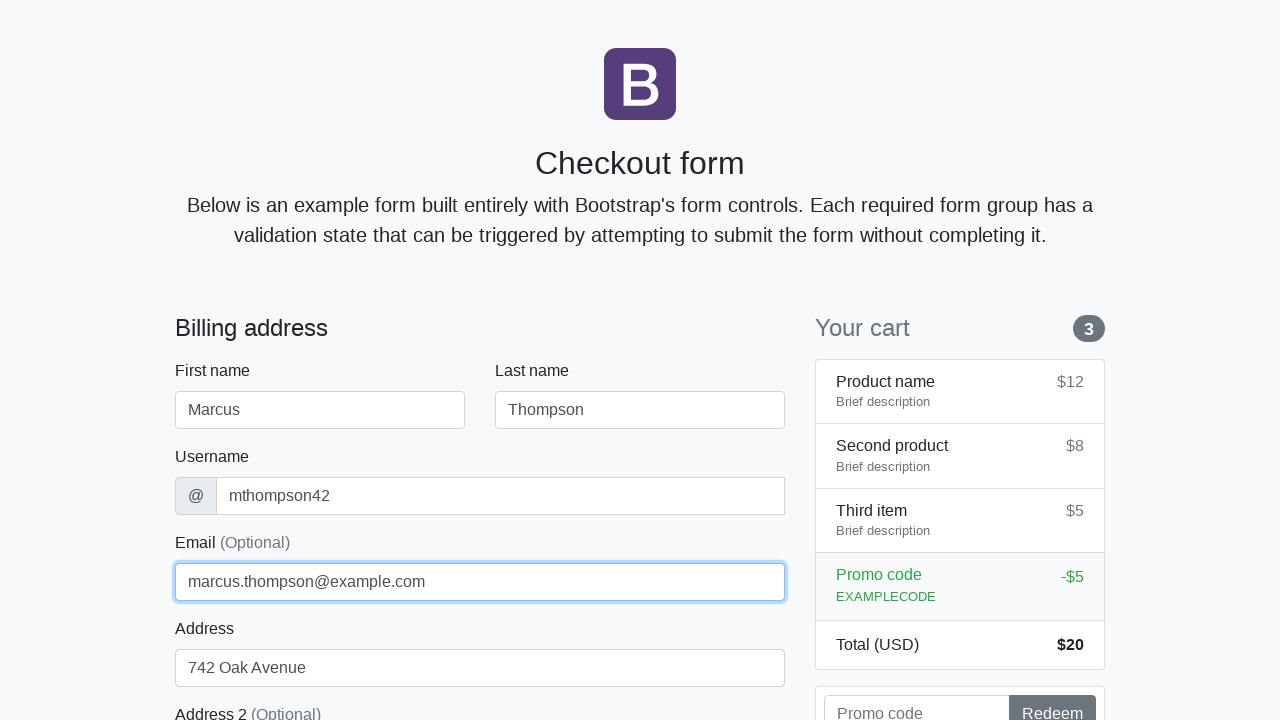

Selected 'California' from state dropdown on #state
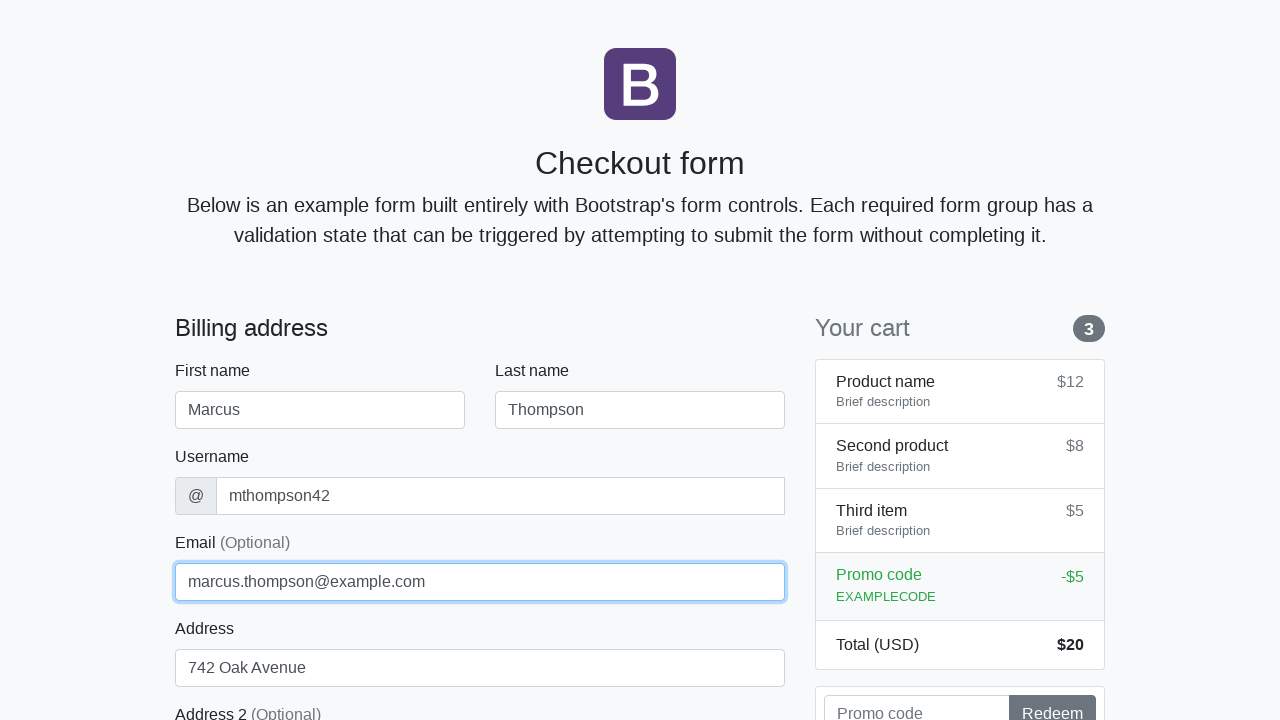

Filled zip code field with '94102' on #zip
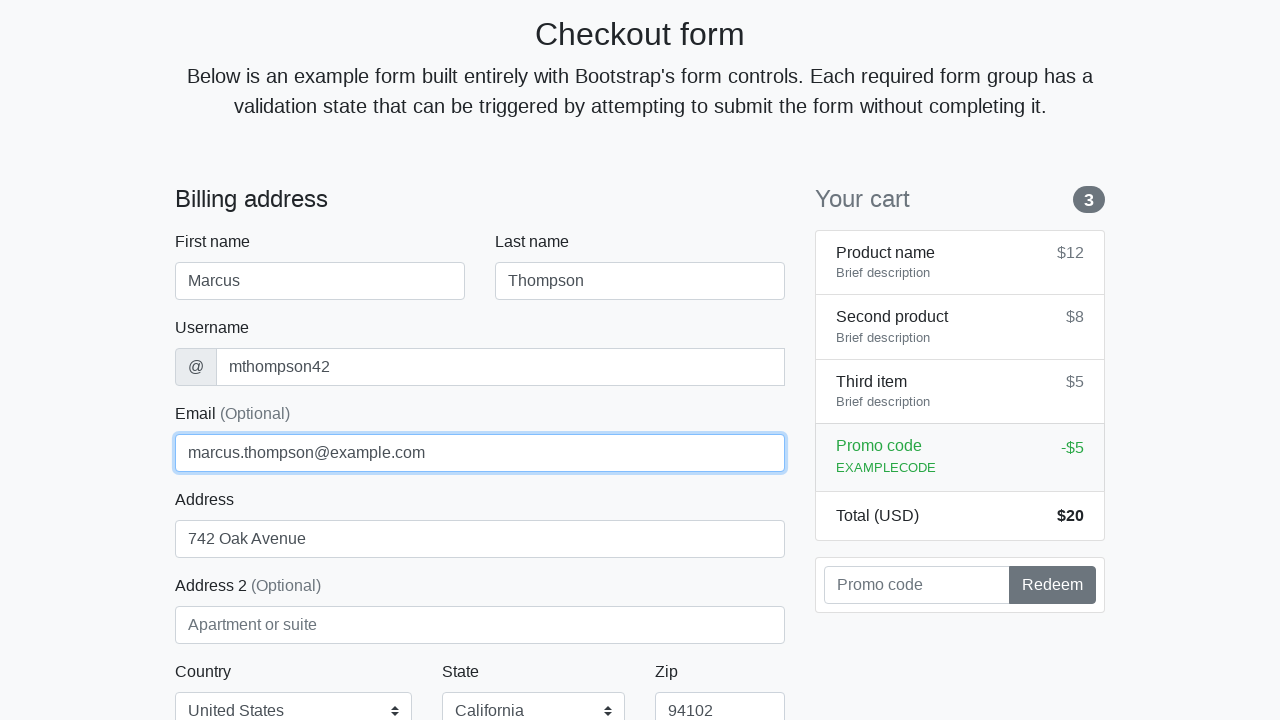

Filled credit card name field with 'Marcus Thompson' on #cc-name
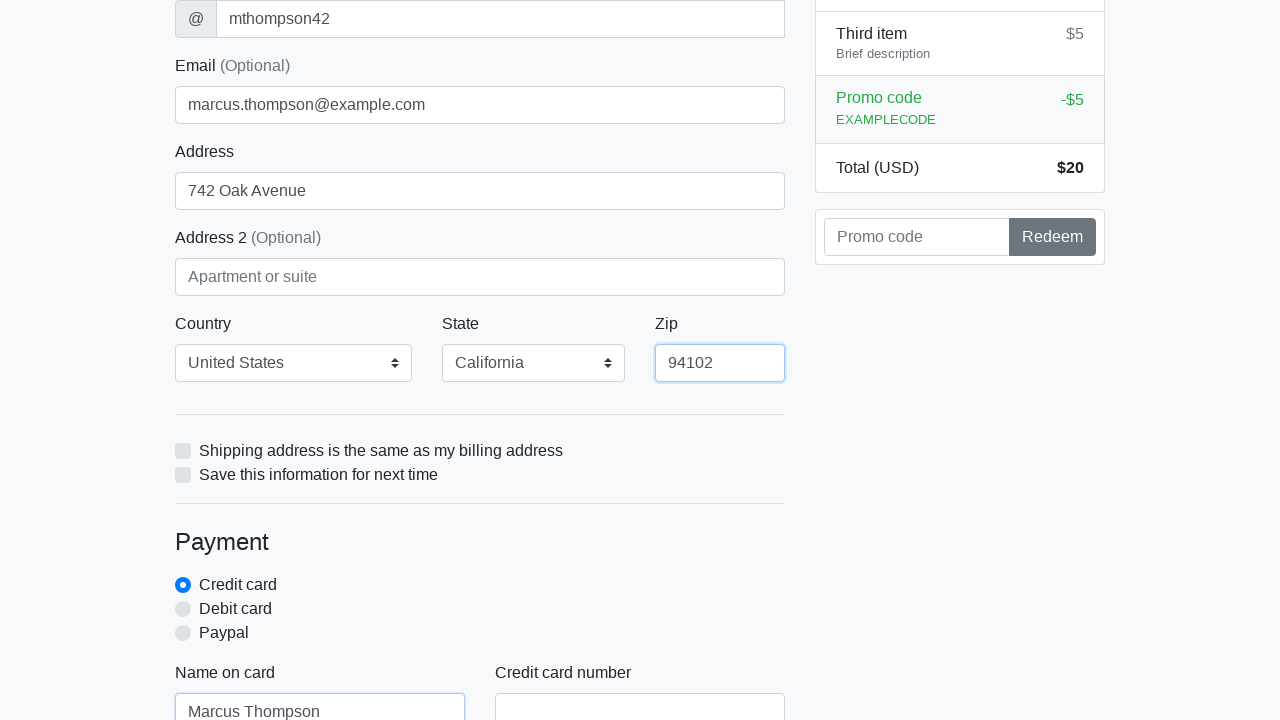

Filled credit card number field with '4532015112830366' on #cc-number
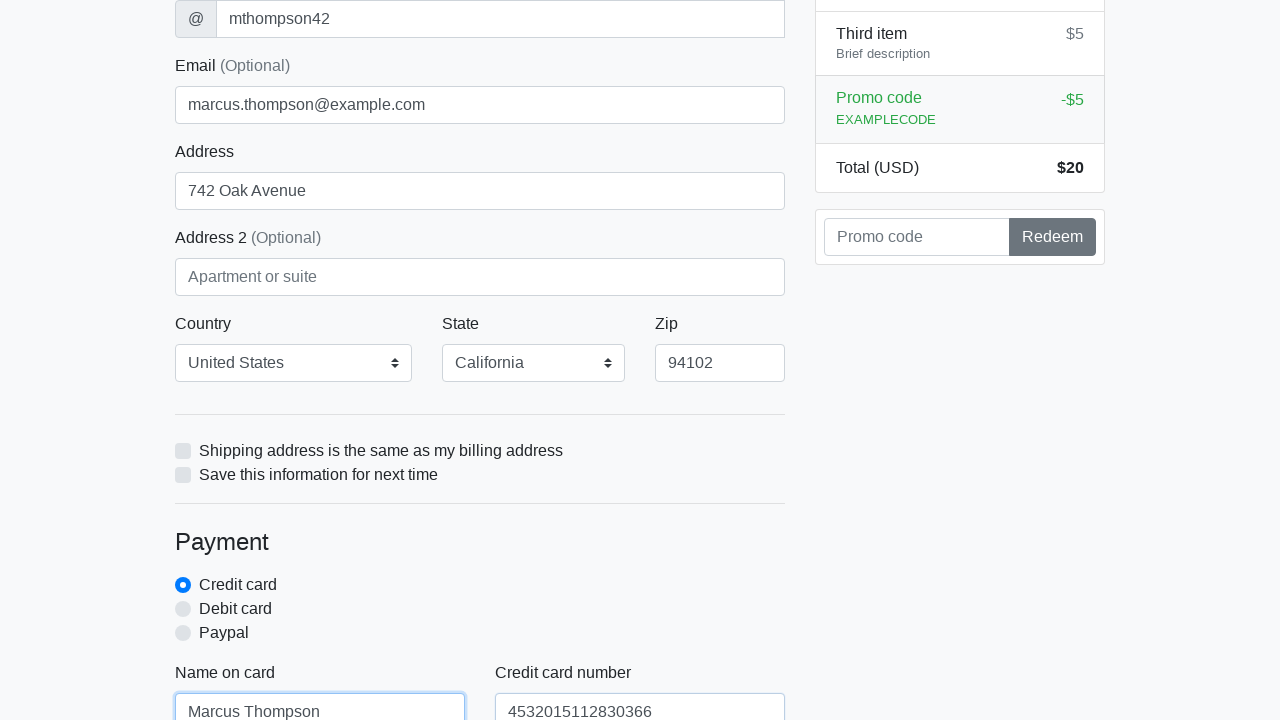

Filled credit card expiration field with '12/2025' on #cc-expiration
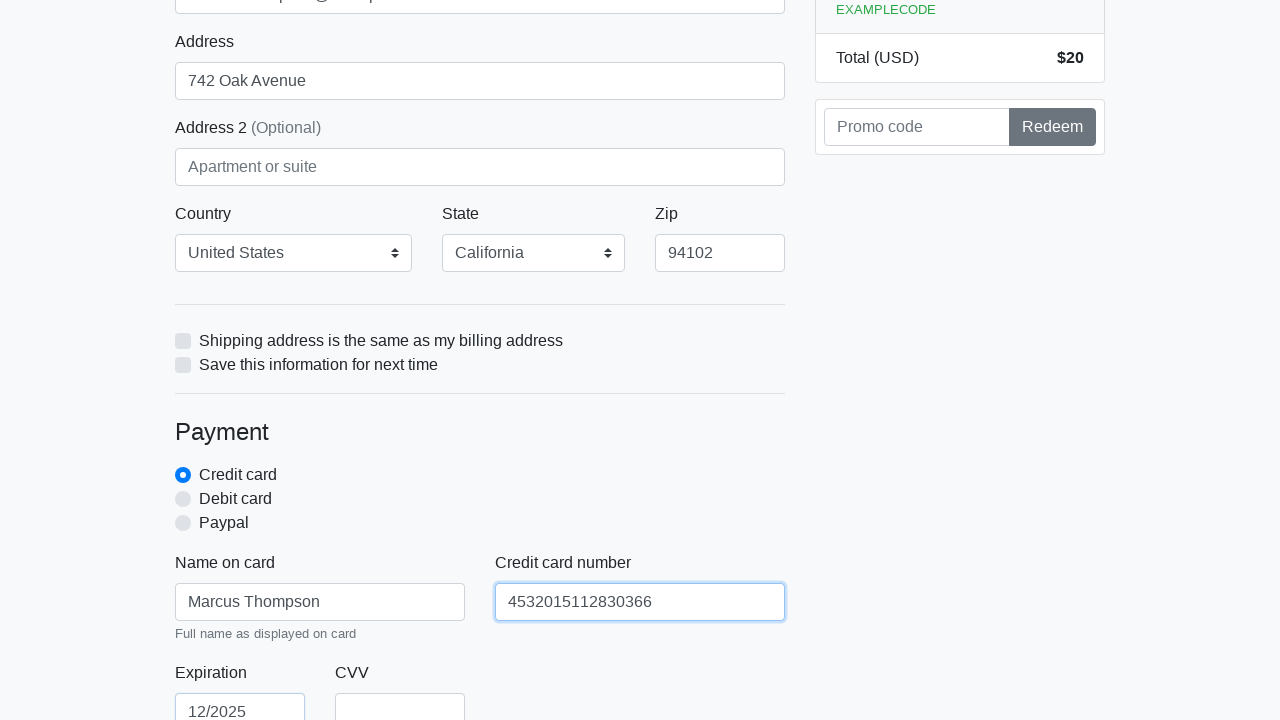

Filled credit card CVV field with '123' on #cc-cvv
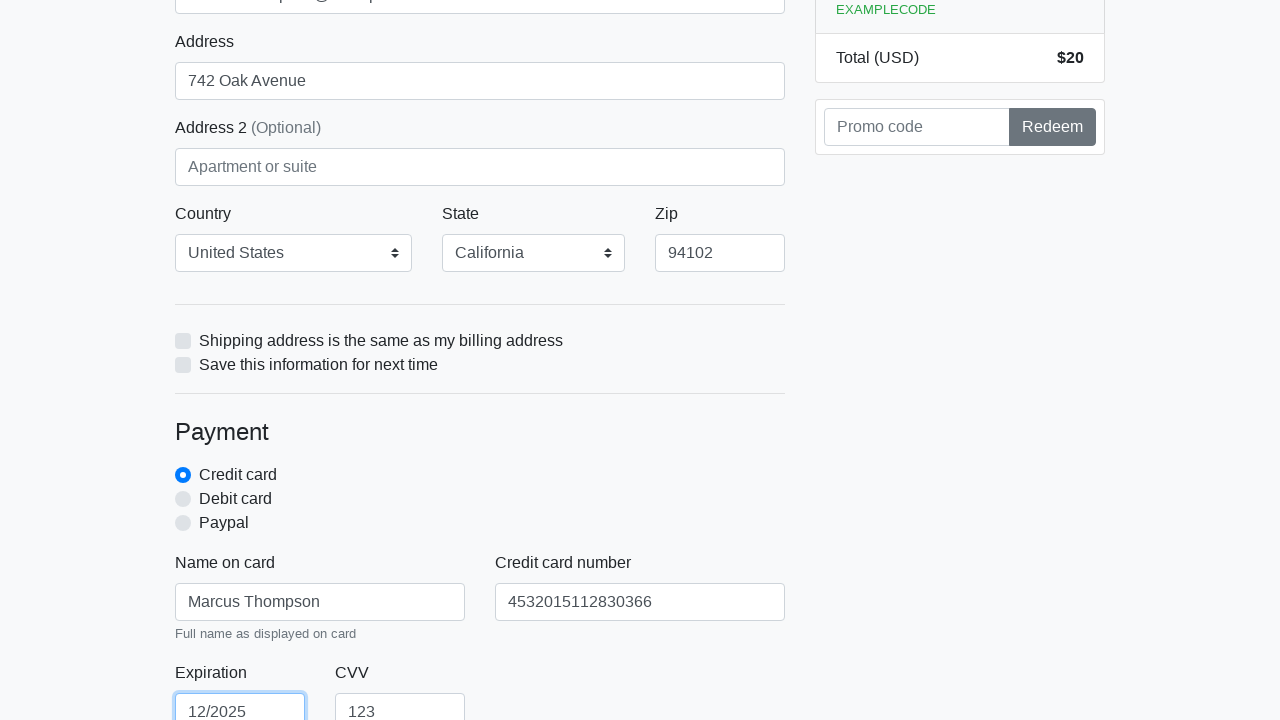

Clicked the form submission button to complete checkout at (480, 500) on xpath=/html/body/div/div[2]/div[2]/form/button
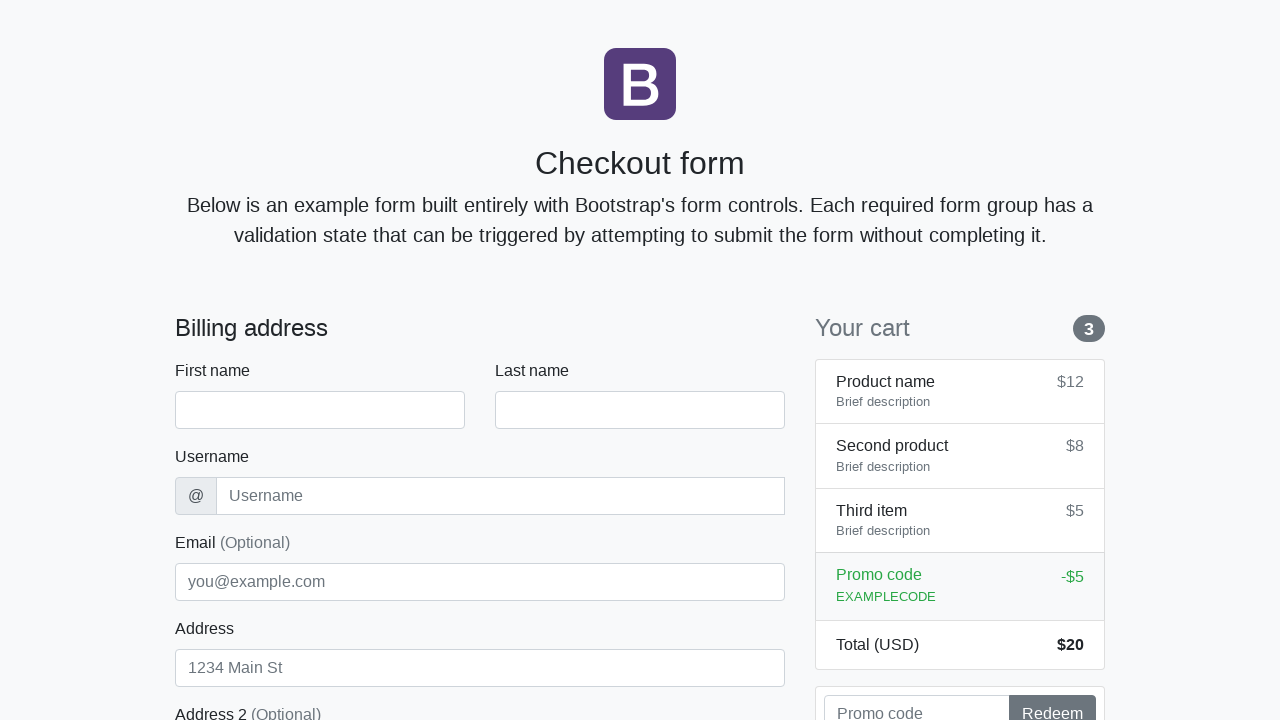

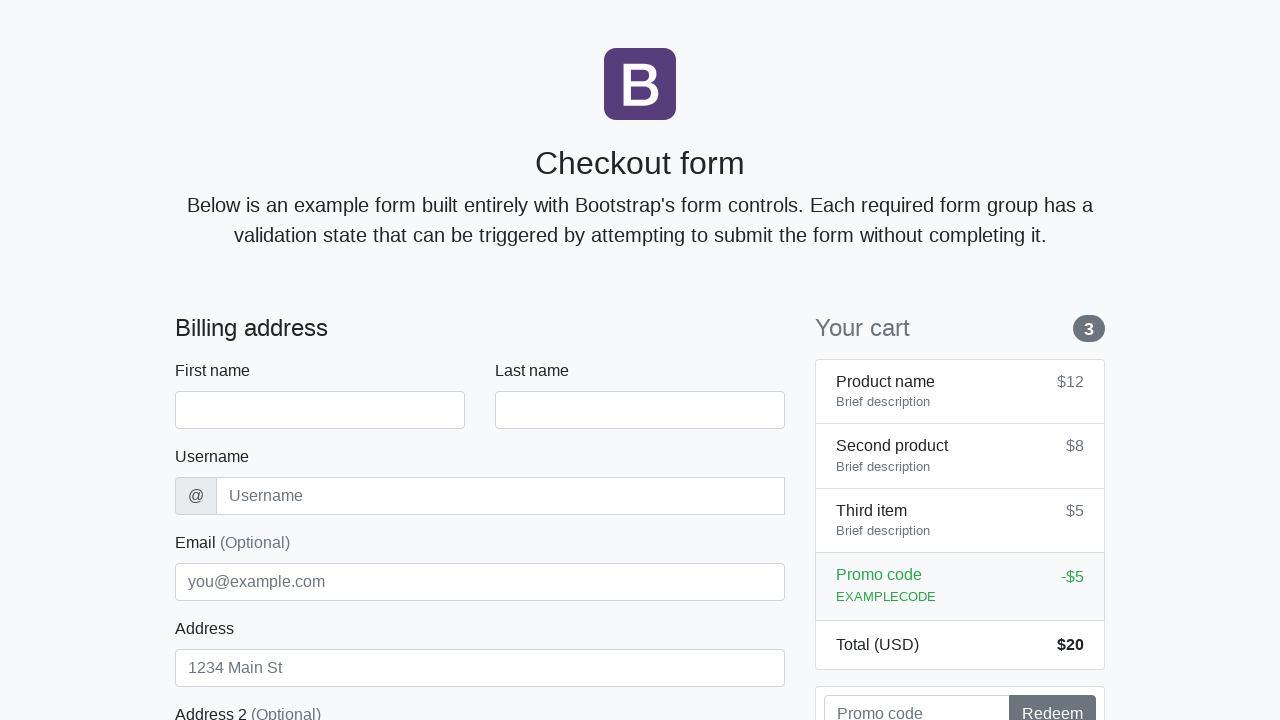